Tests accepting a JavaScript prompt dialog by clicking OK

Starting URL: https://the-internet.herokuapp.com

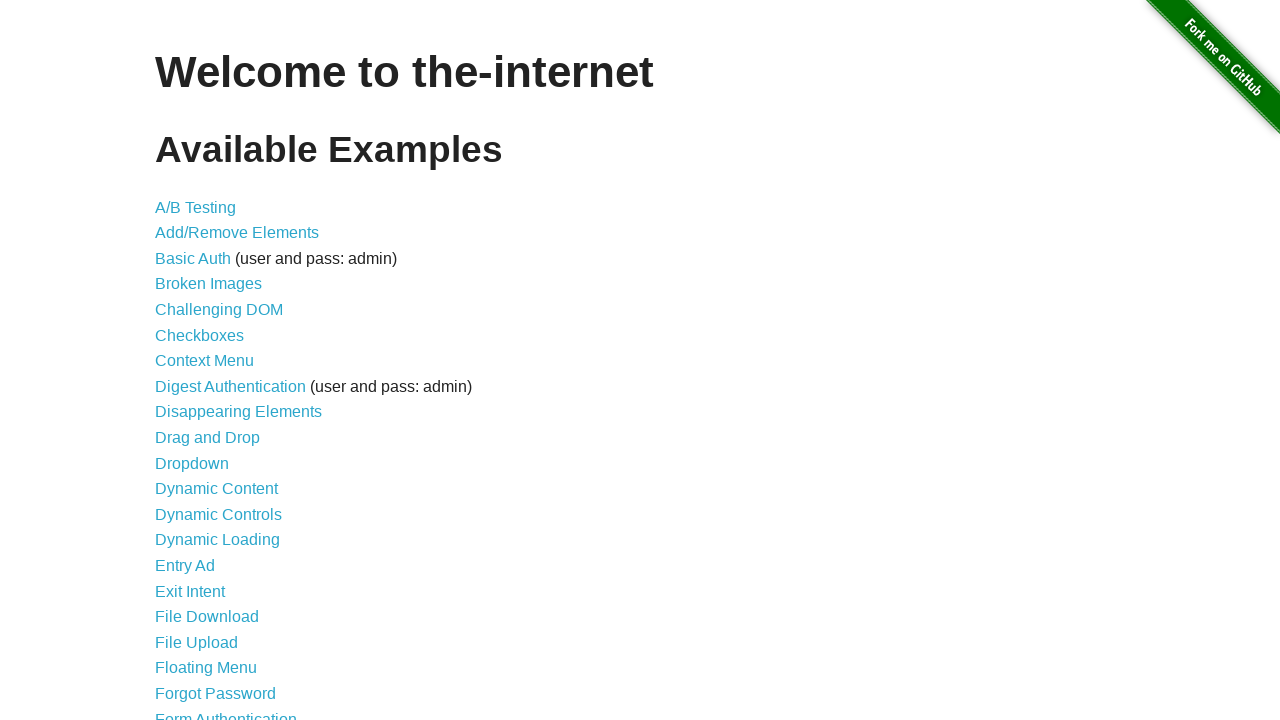

Clicked JavaScript Alerts link at (214, 361) on a[href='/javascript_alerts']
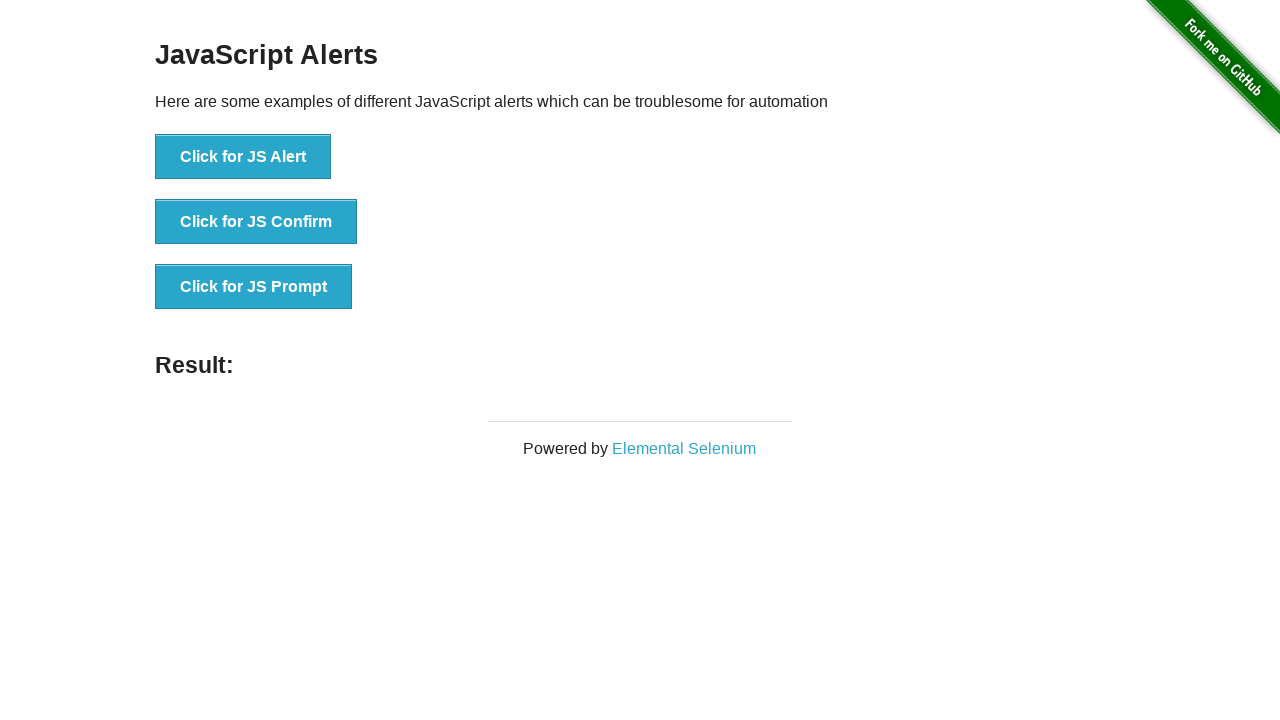

Set up dialog handler to accept prompts
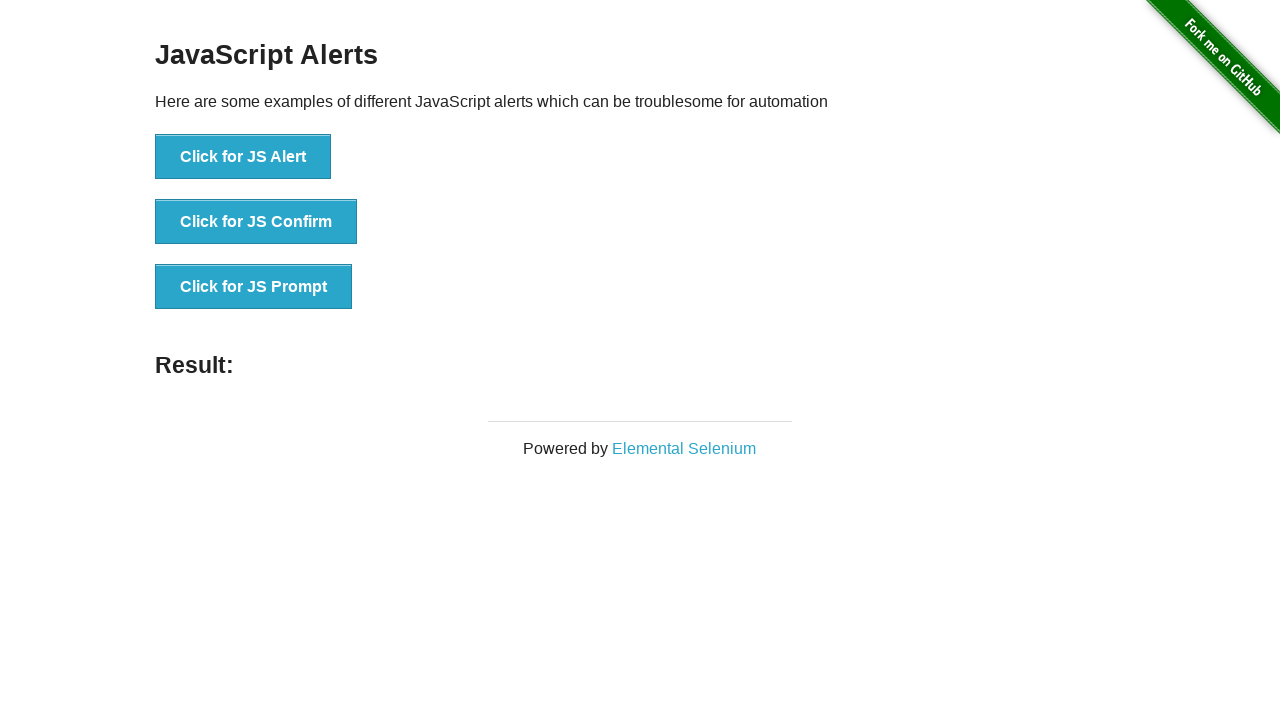

Clicked JS Prompt button to trigger prompt dialog at (254, 287) on button[onclick='jsPrompt()']
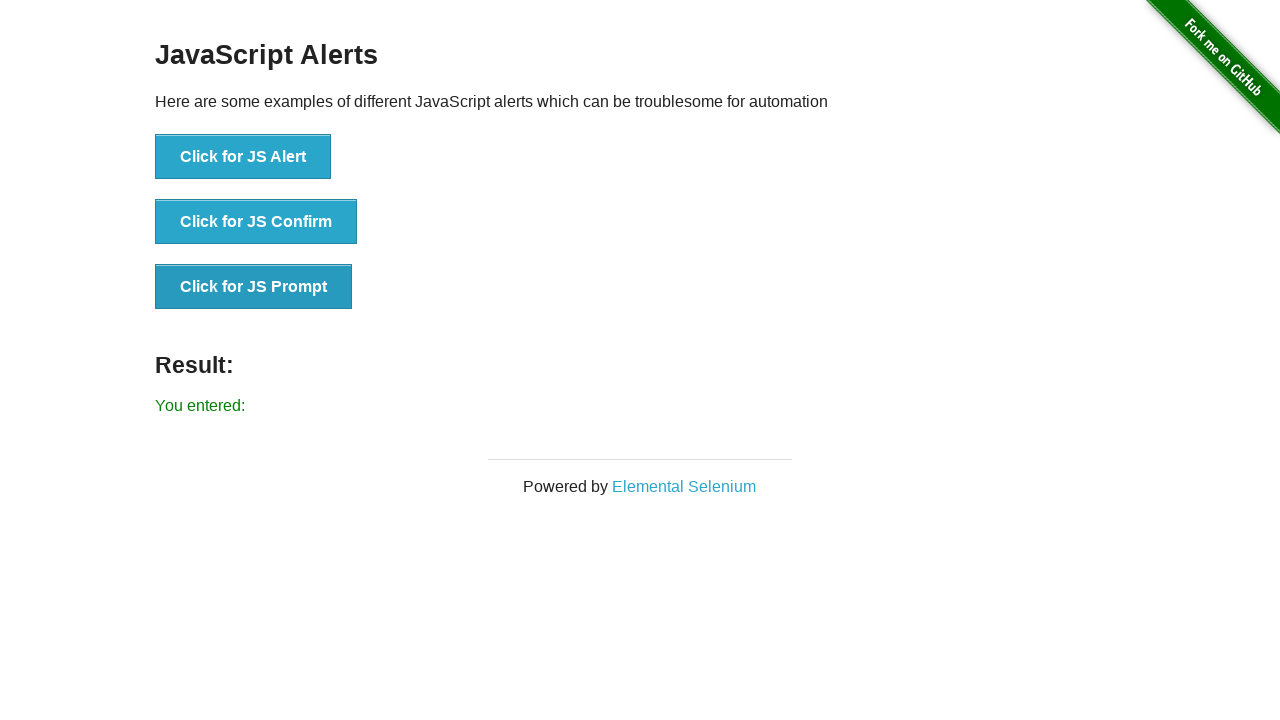

Prompt dialog was accepted and result element appeared
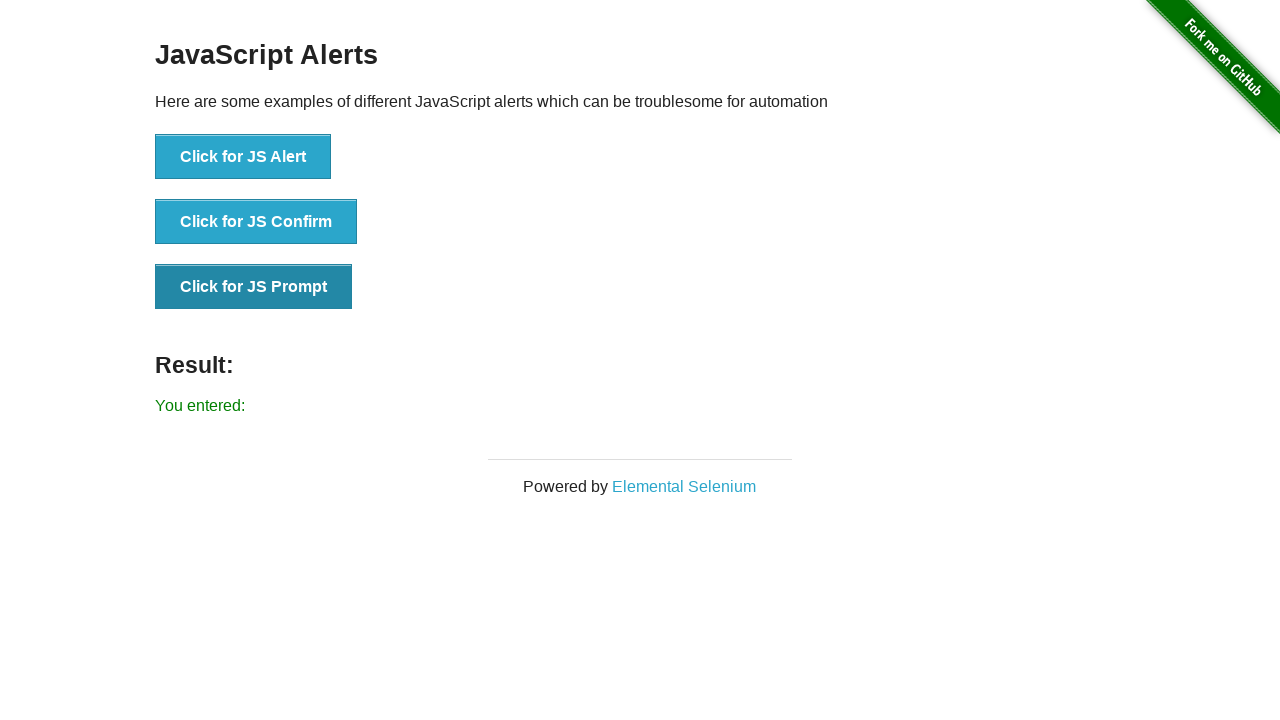

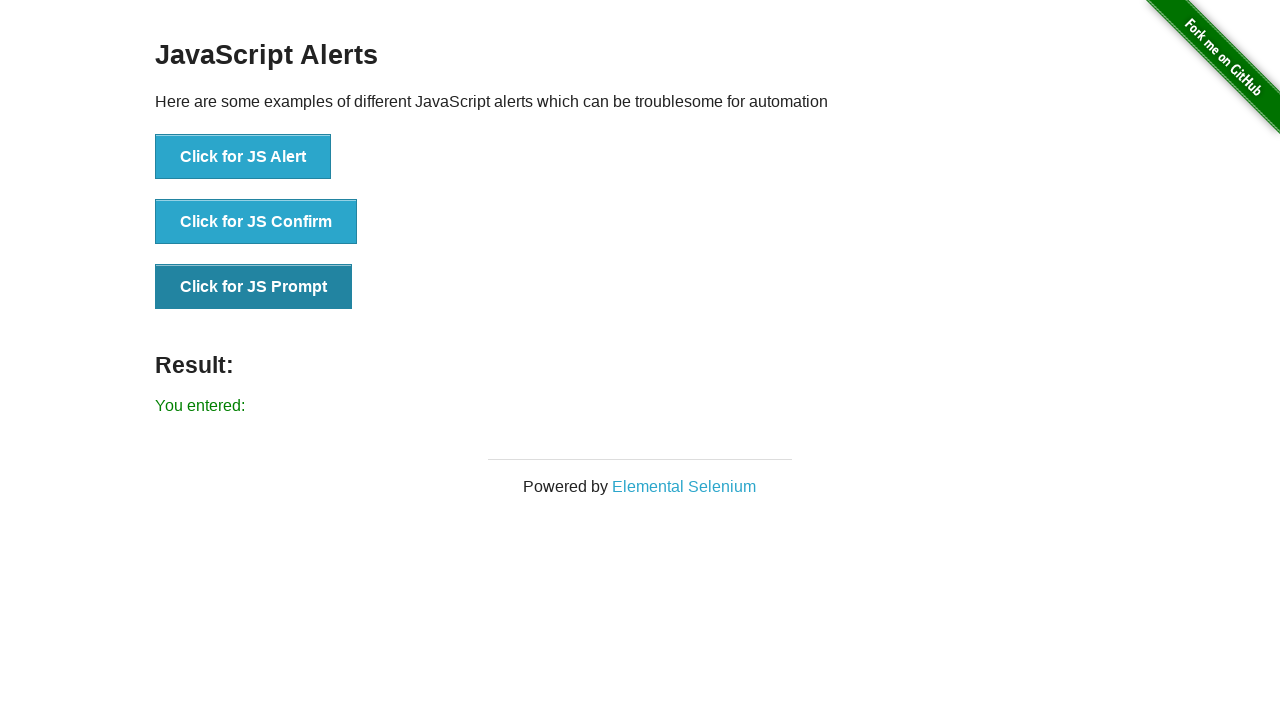